Tests registration form by filling in first name, last name, and email fields, then submitting the form and verifying successful registration

Starting URL: http://suninjuly.github.io/registration1.html

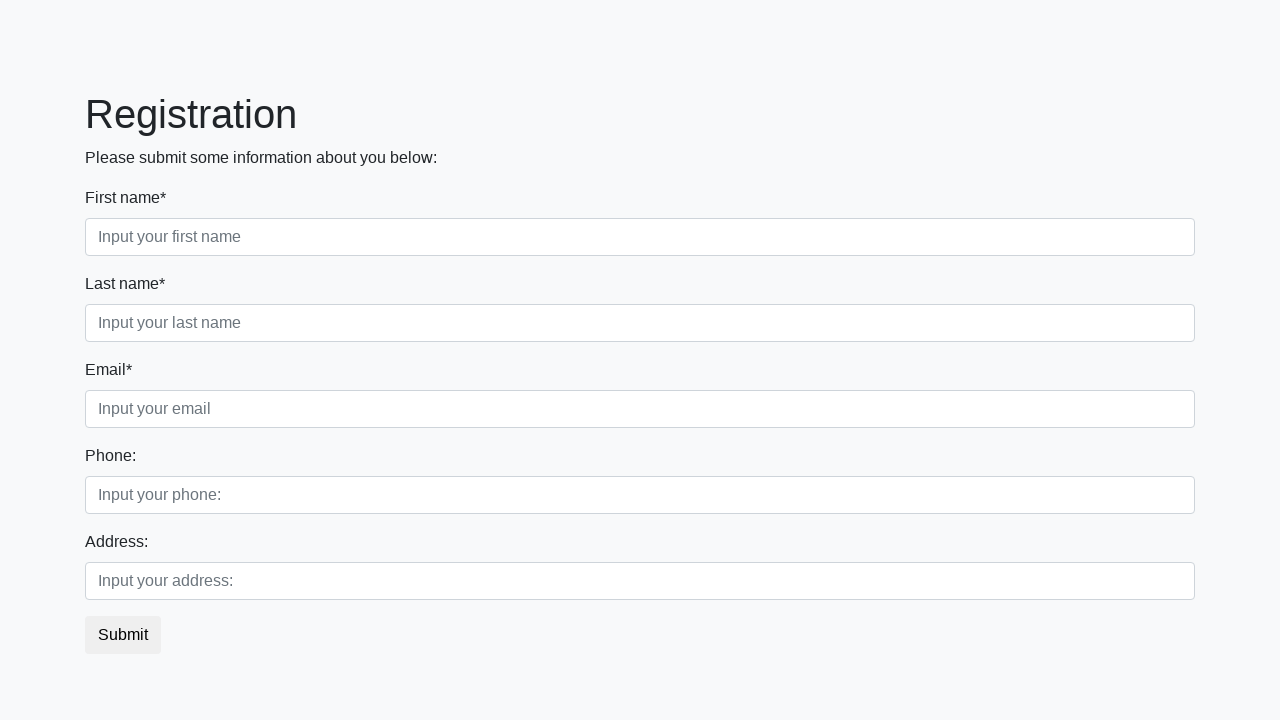

Filled first name field with 'Ivan' on .first_block input.first
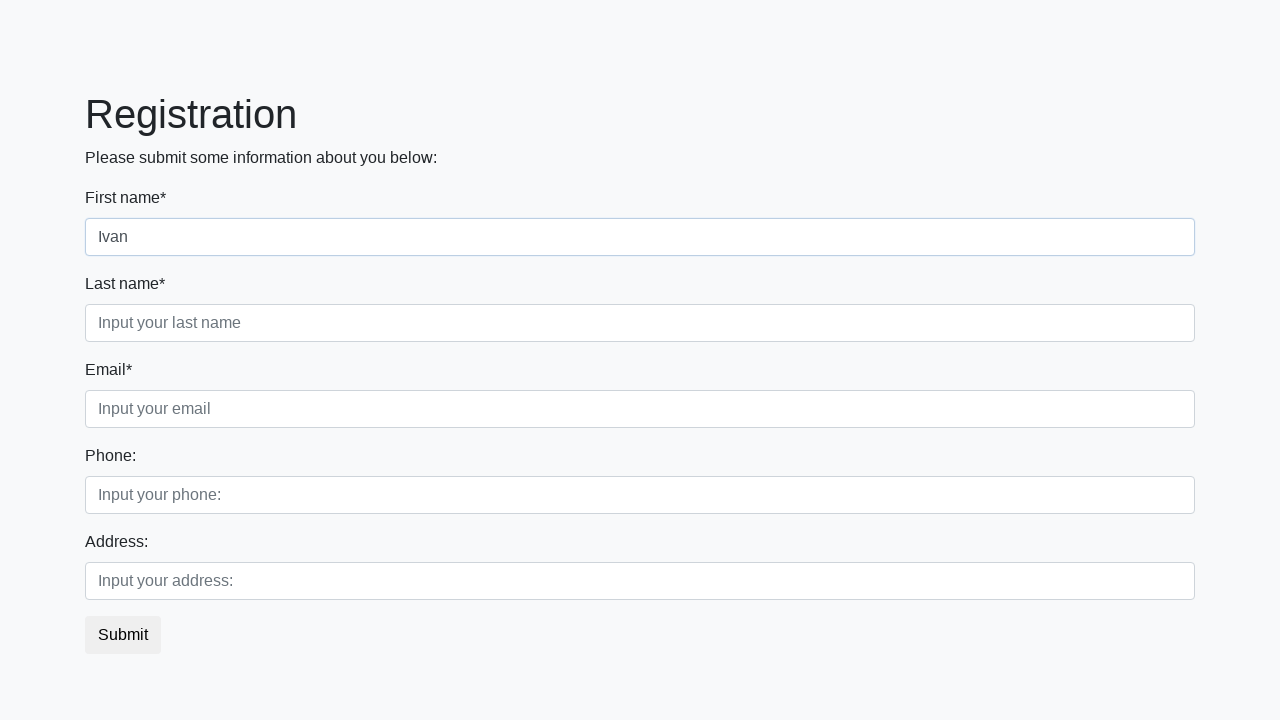

Filled last name field with 'Petrov' on .first_block input.second
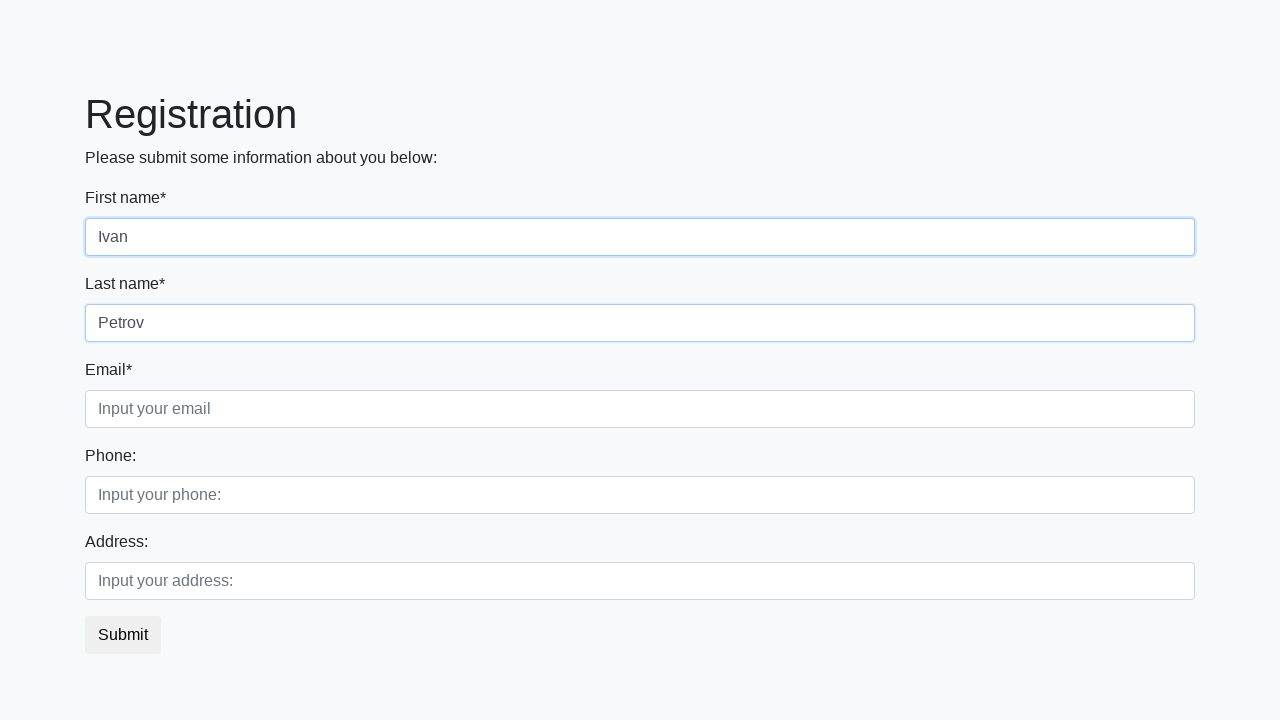

Filled email field with 'mops@mail.ru' on .first_block input.third
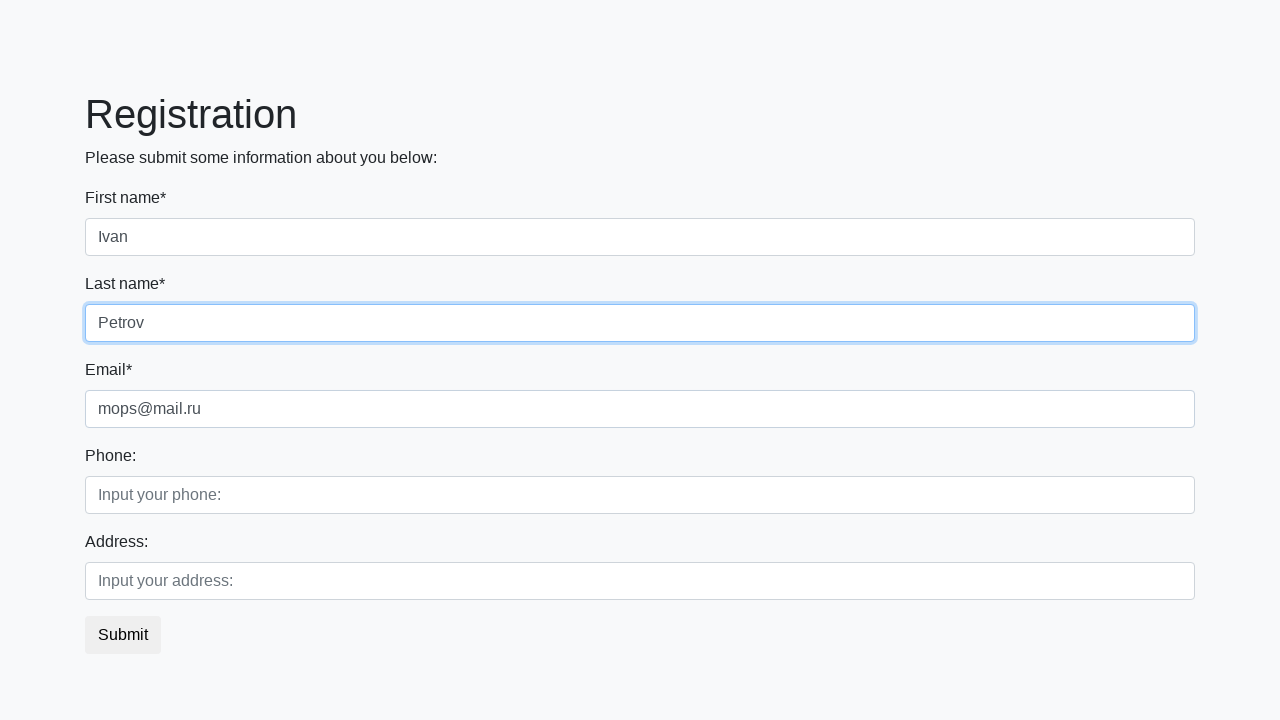

Clicked submit button to register at (123, 635) on button.btn
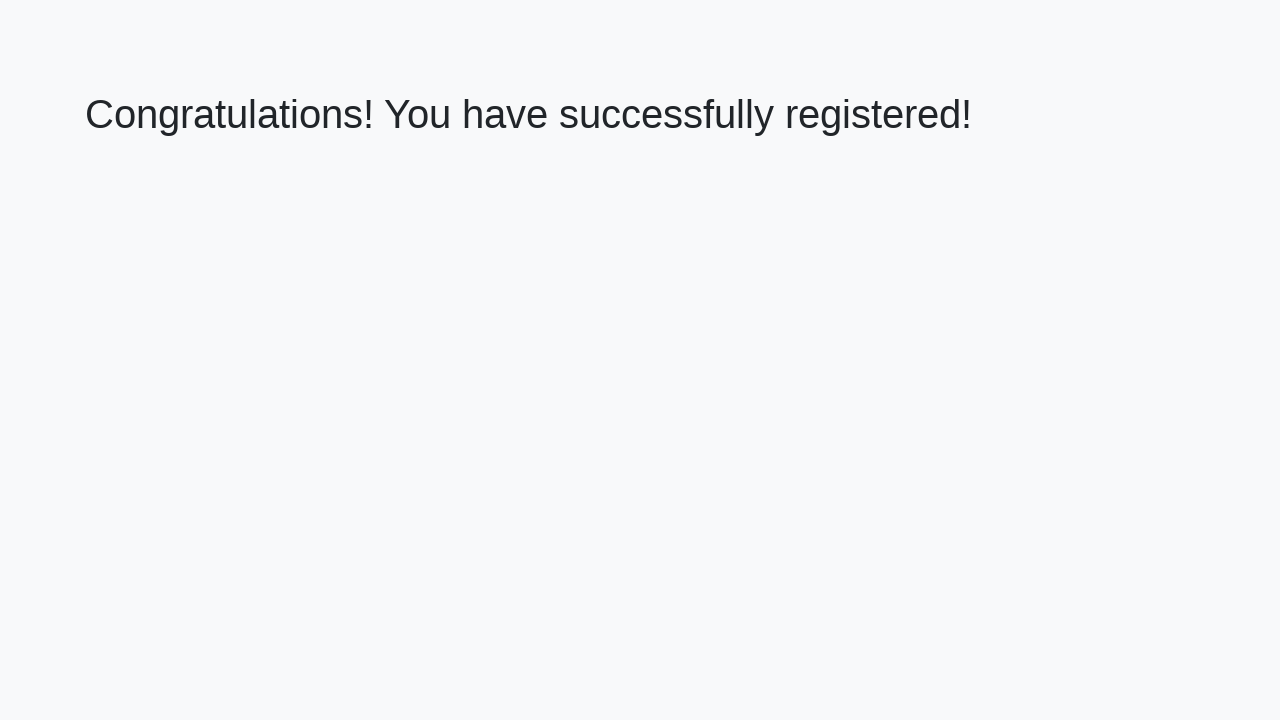

Success message appeared on page
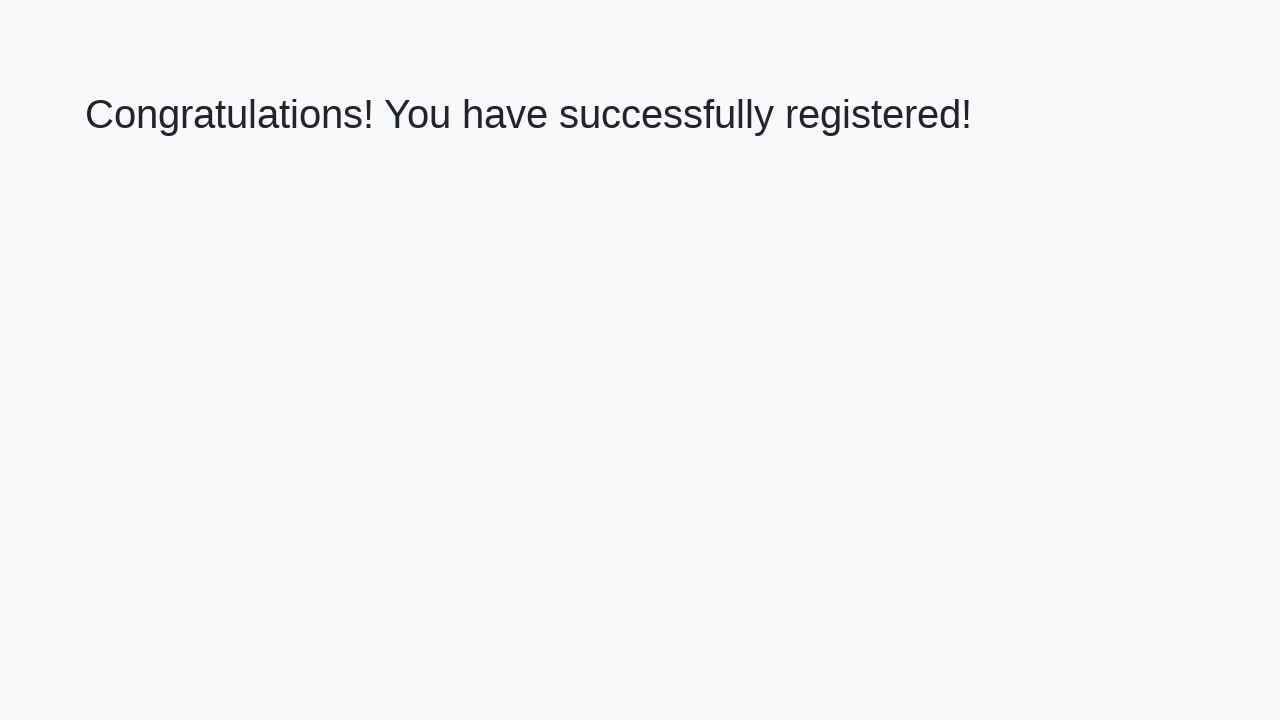

Retrieved success message text
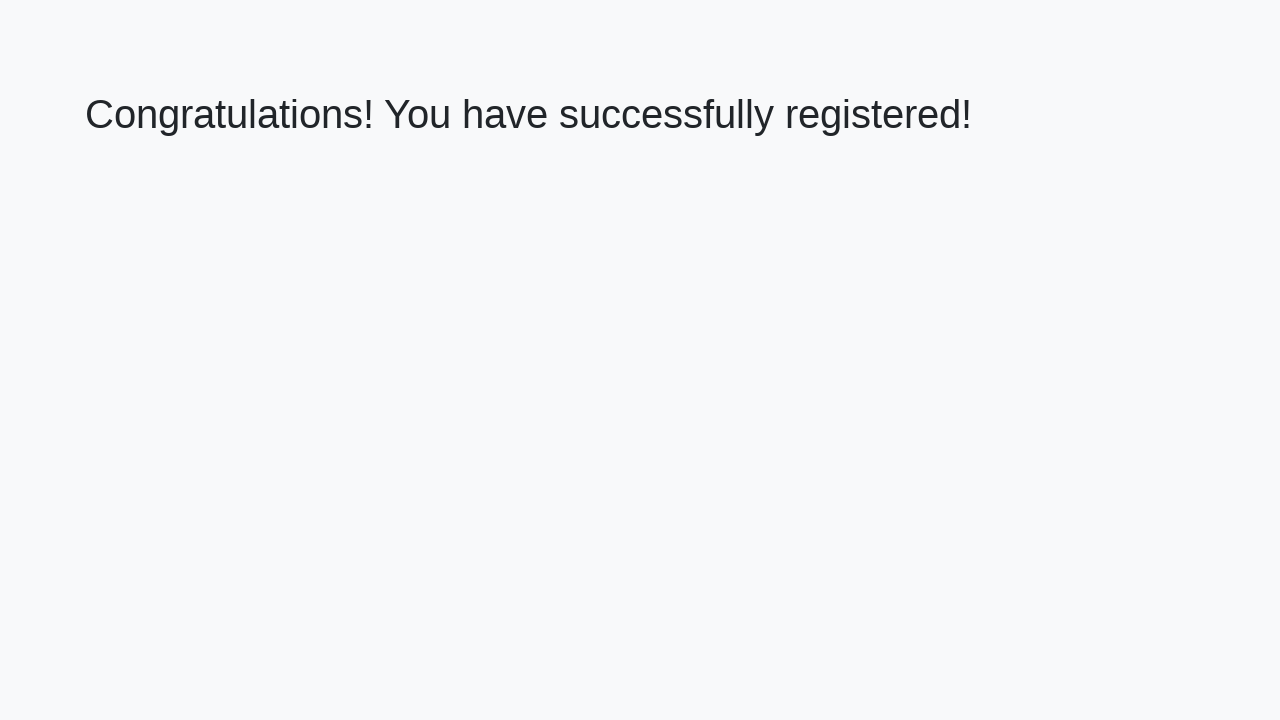

Verified successful registration with correct message
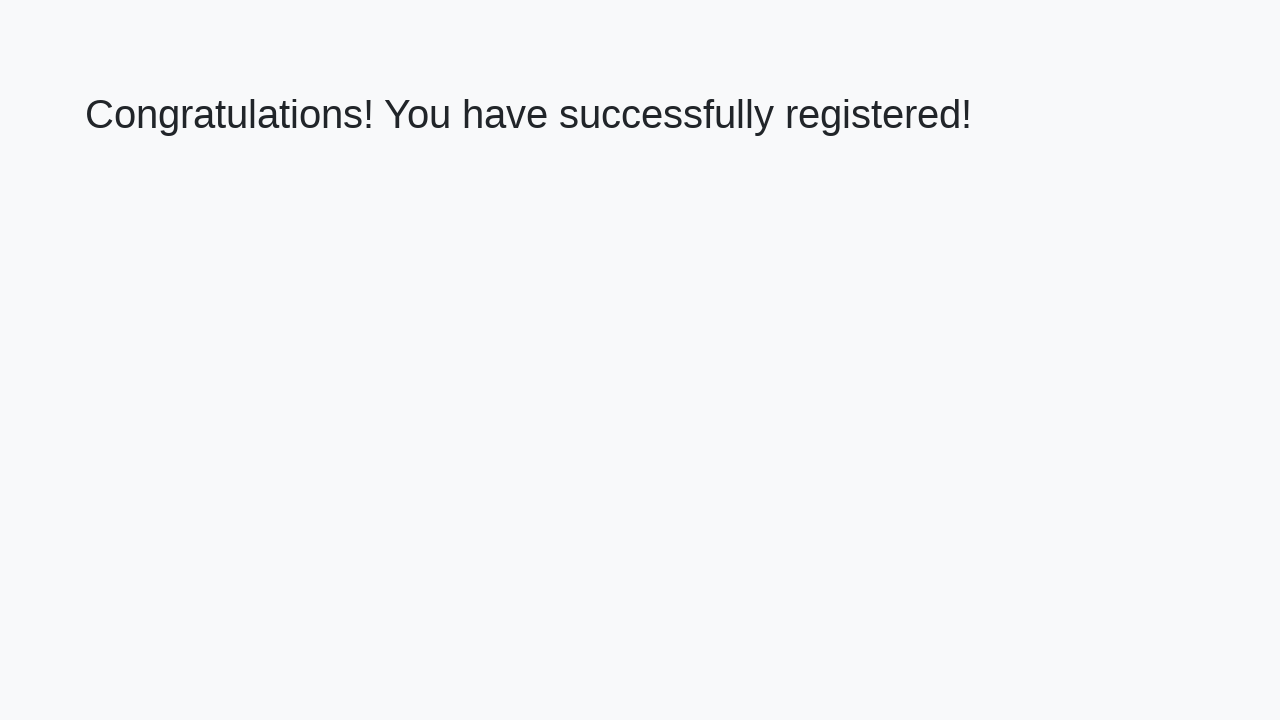

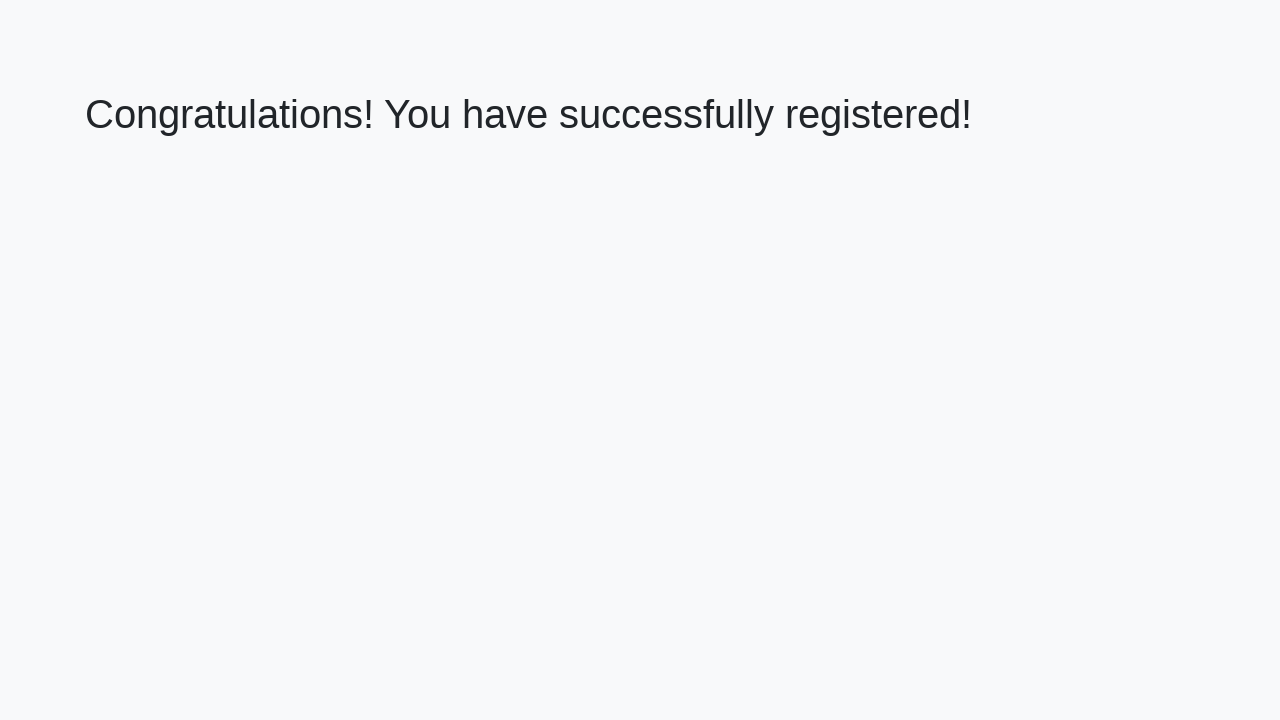